Tests that the fabricante field accepts numeric input to verify field validation

Starting URL: https://carros-crud.vercel.app/

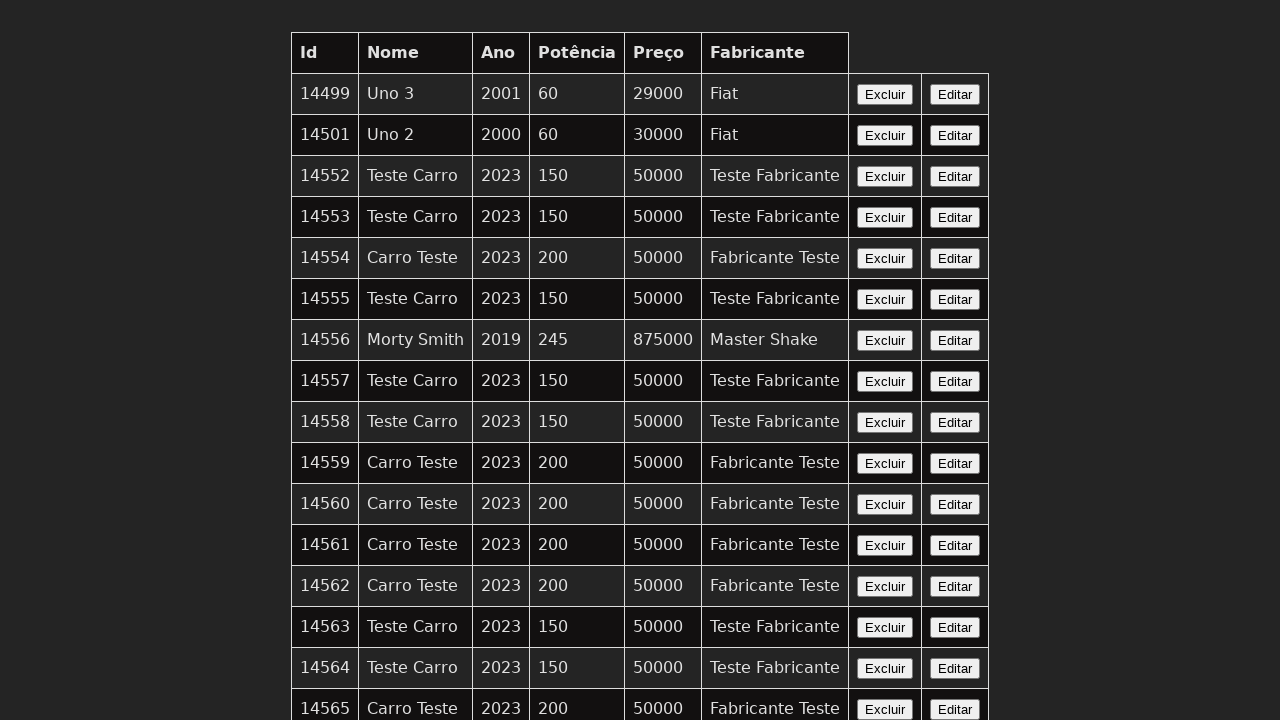

Filled fabricante field with numeric input '123' to test field validation on input[name='fabricante']
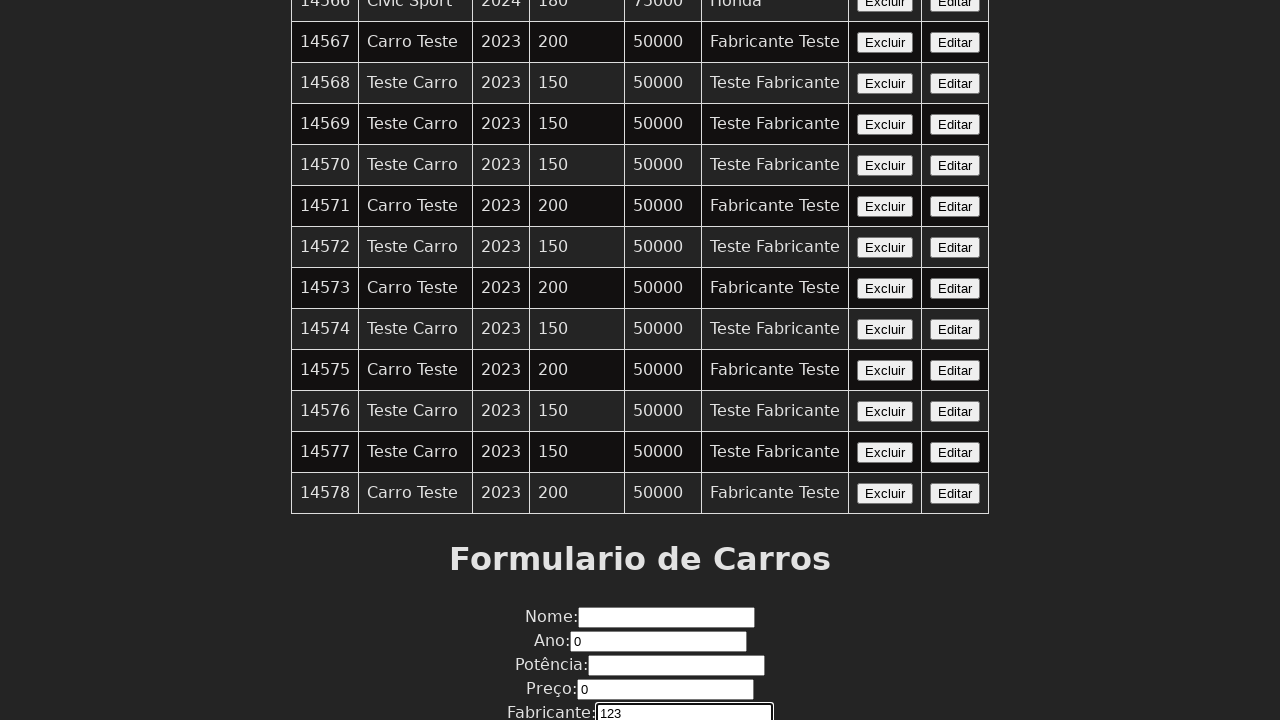

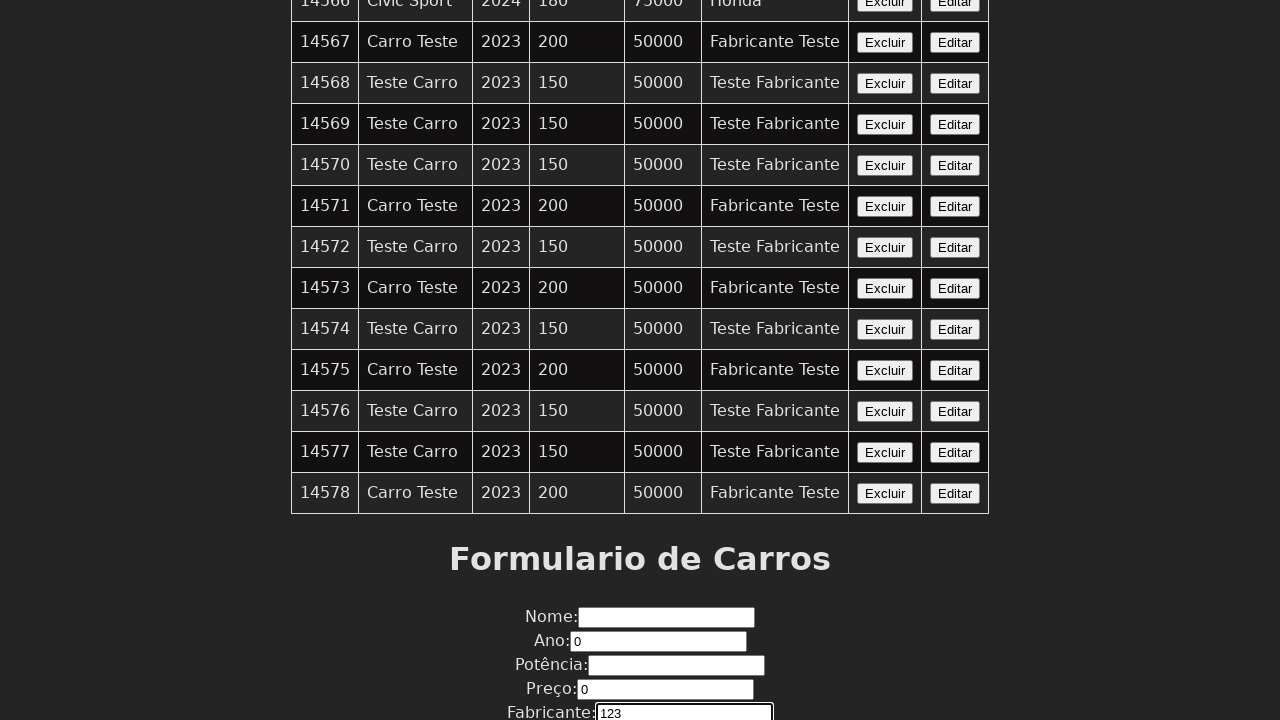